Tests AJAX functionality by clicking a button and waiting for a success message to appear after an asynchronous request completes

Starting URL: http://uitestingplayground.com/ajax

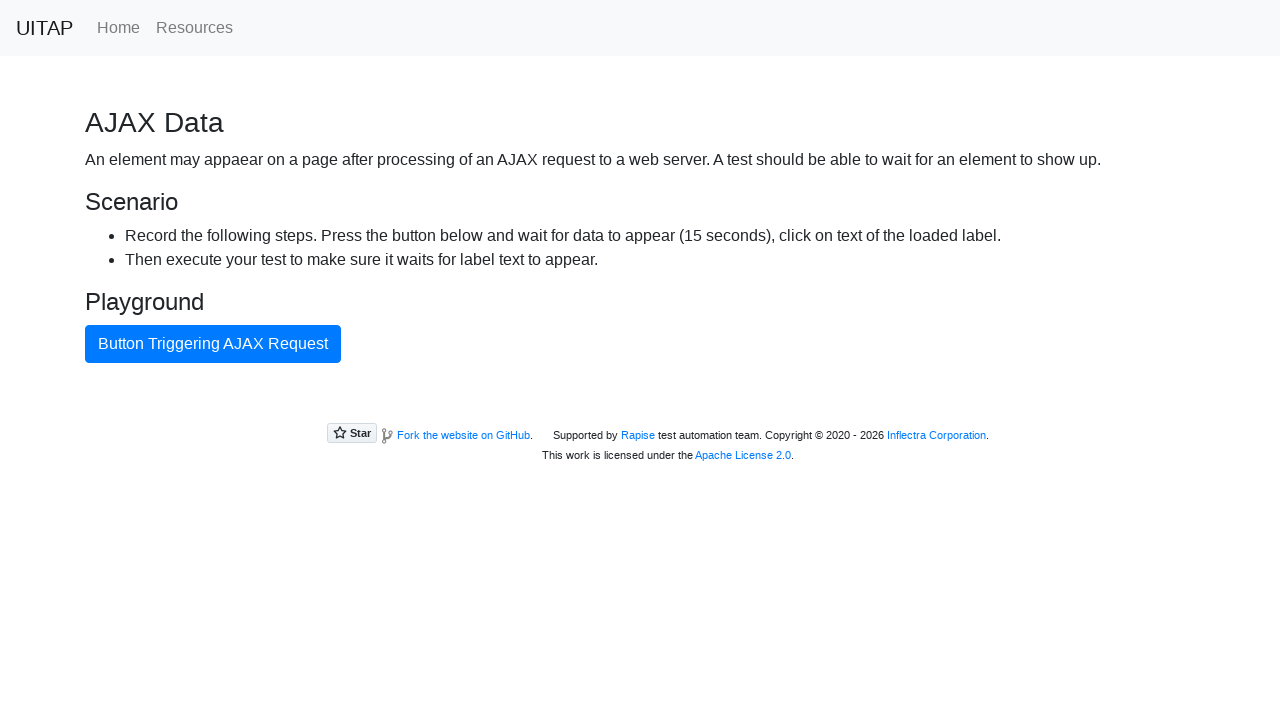

AJAX button became visible and ready
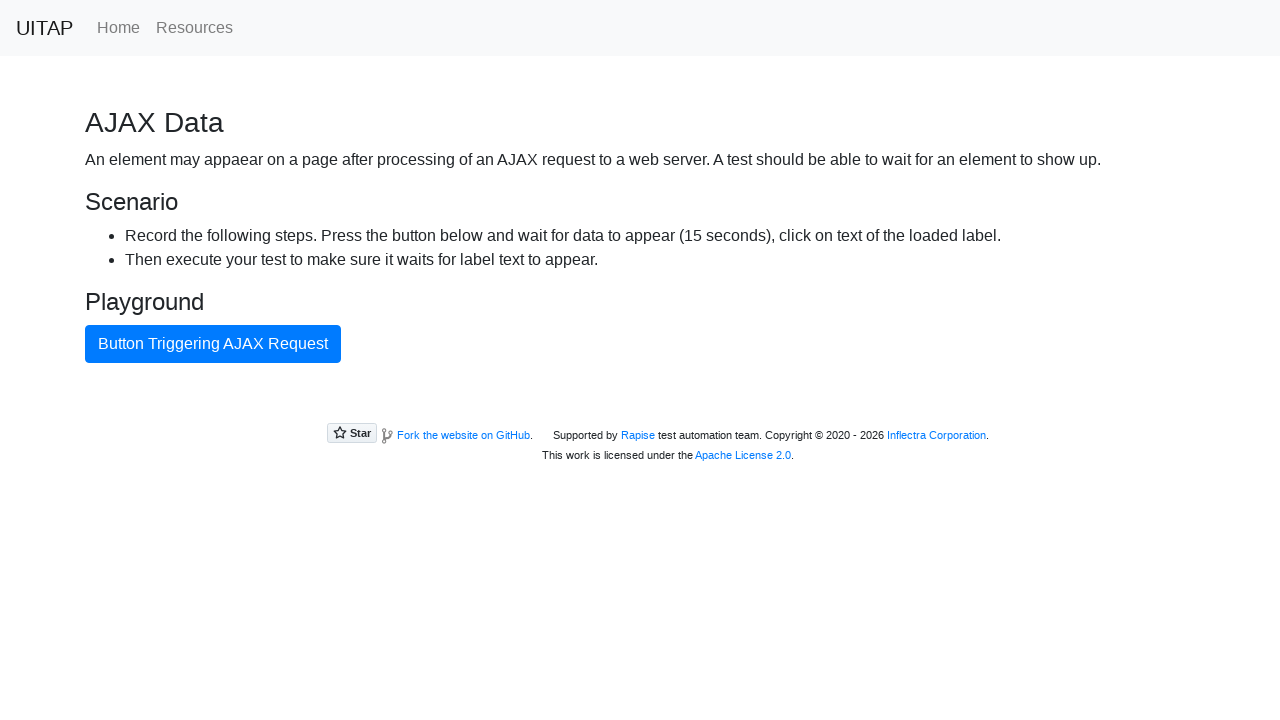

Clicked the blue AJAX button to trigger asynchronous request at (213, 344) on #ajaxButton
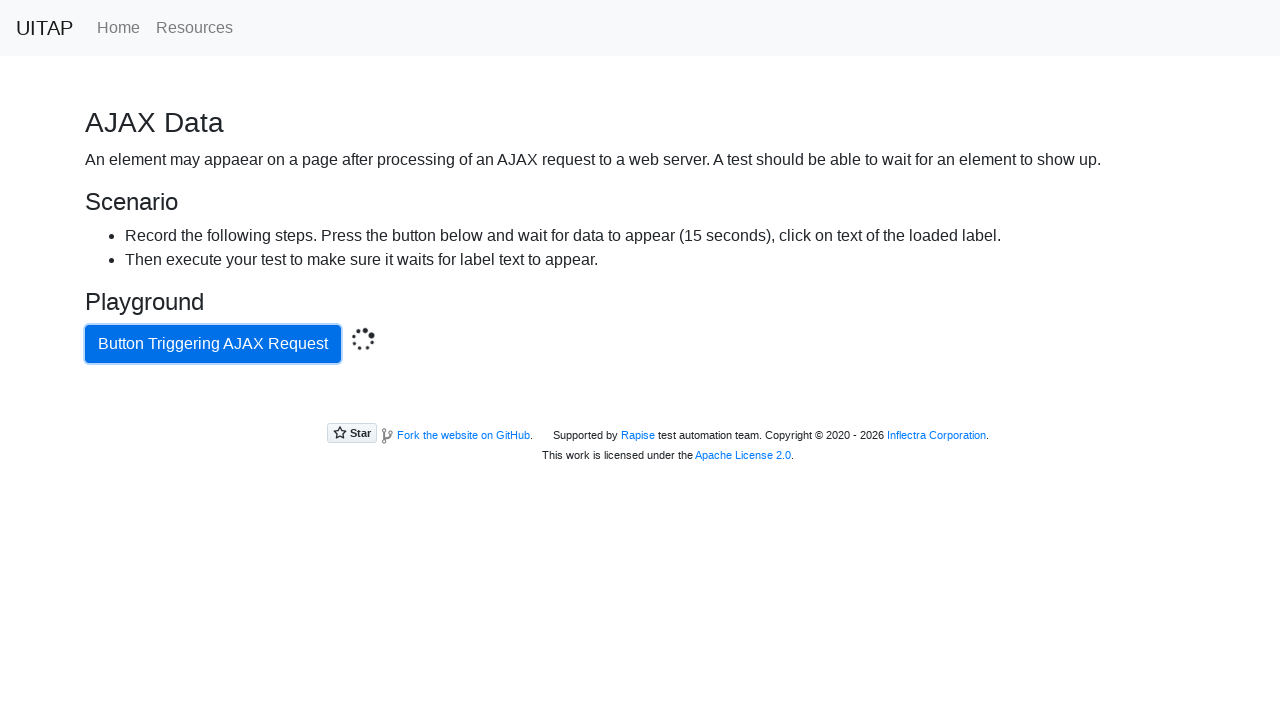

Success message appeared after AJAX request completed
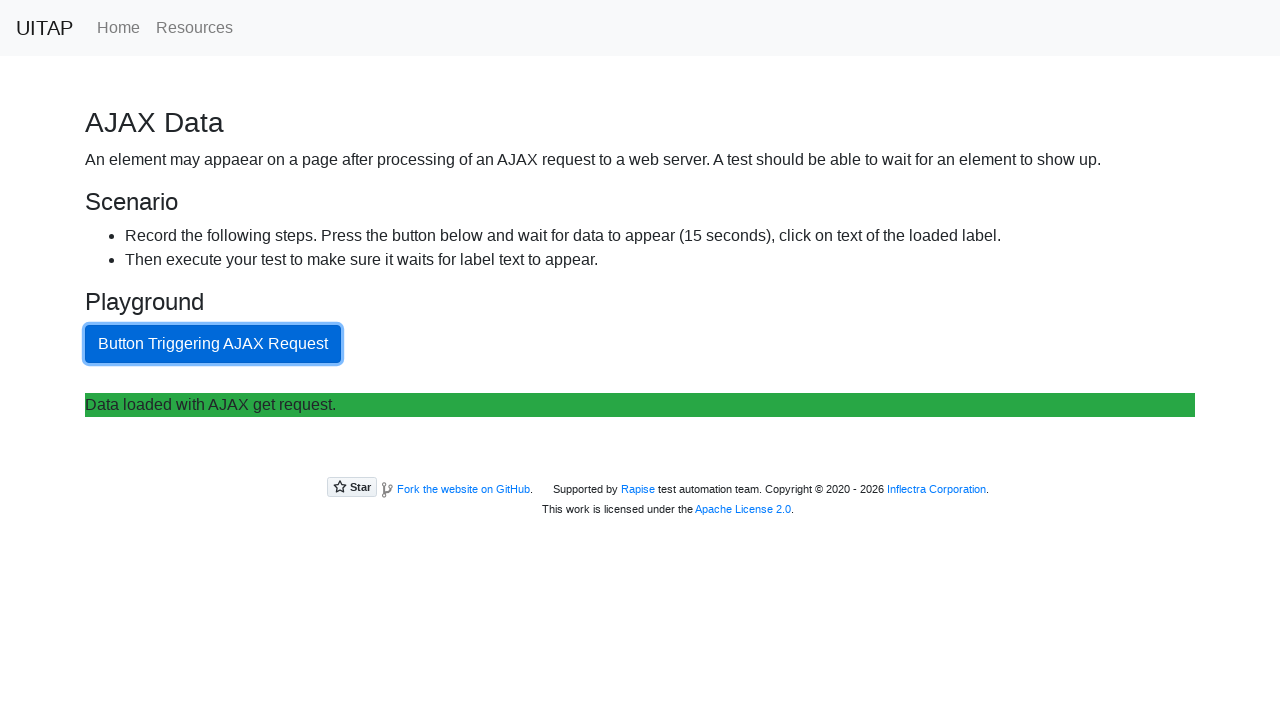

Retrieved success message text: Data loaded with AJAX get request.
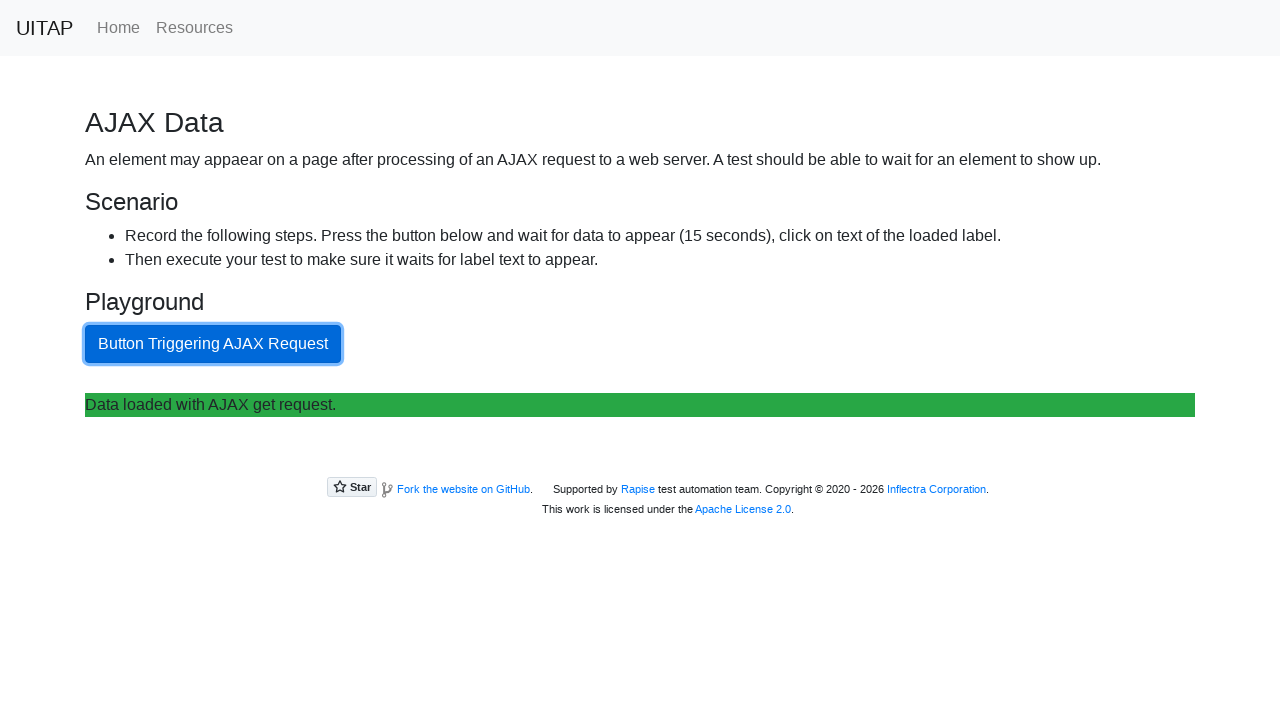

Printed success message to console
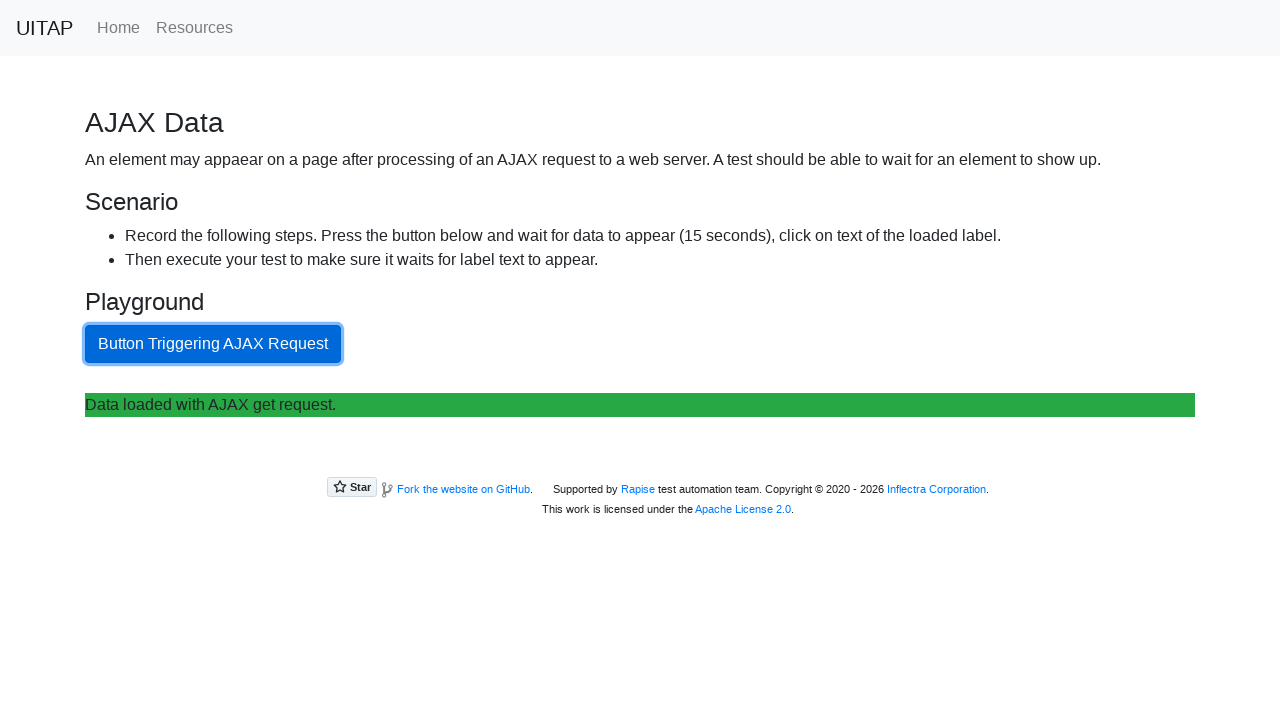

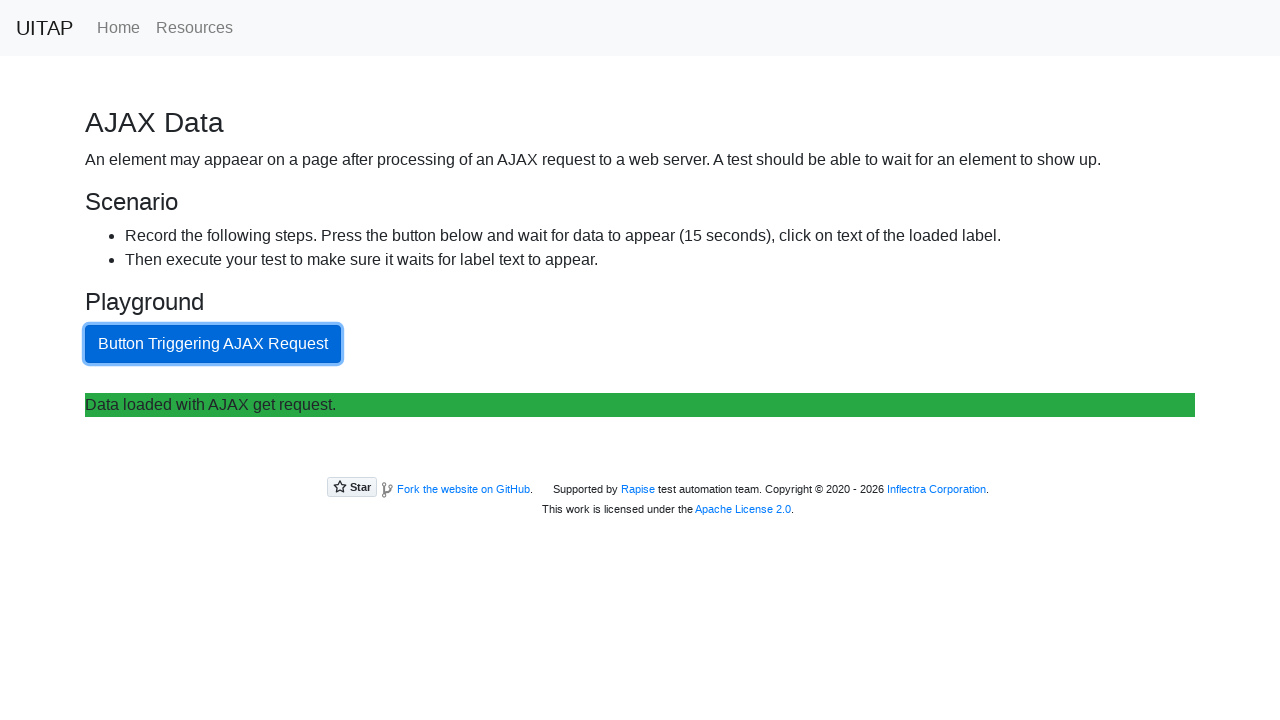